Tests various click types including double-click, right-click, and regular click on different buttons.

Starting URL: https://demoqa.com/buttons

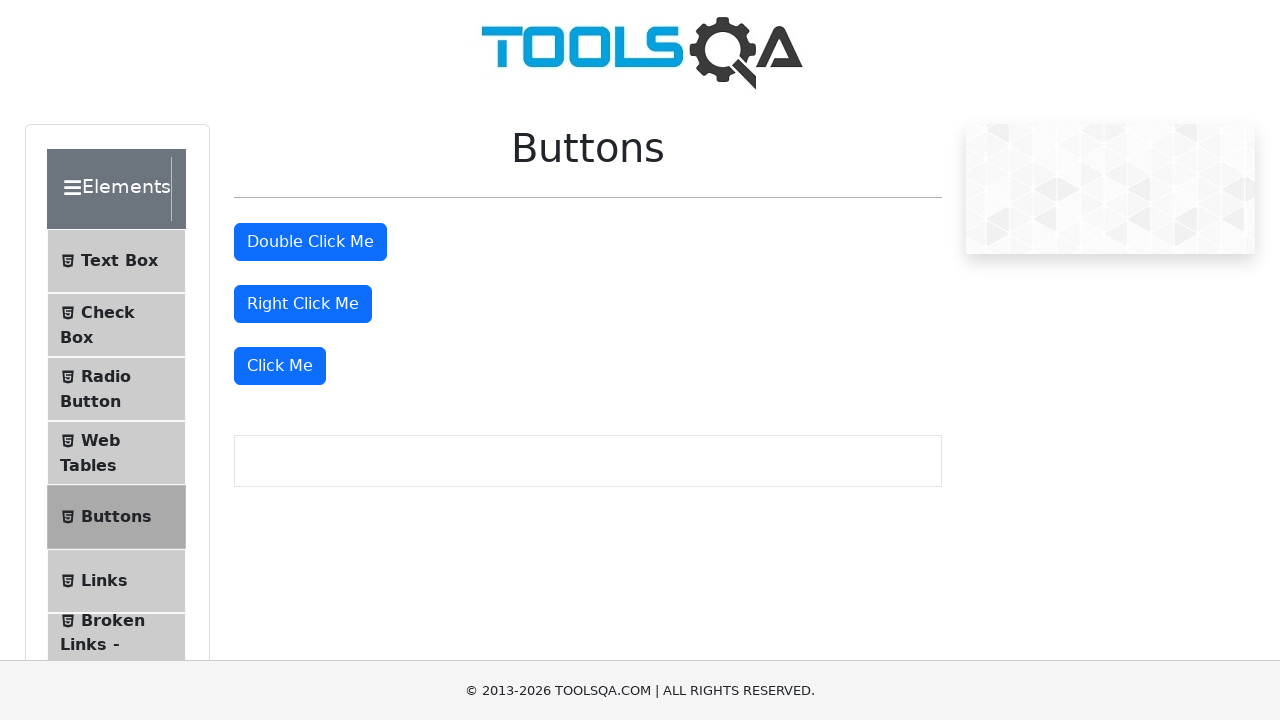

Double-clicked the double-click button at (310, 242) on #doubleClickBtn
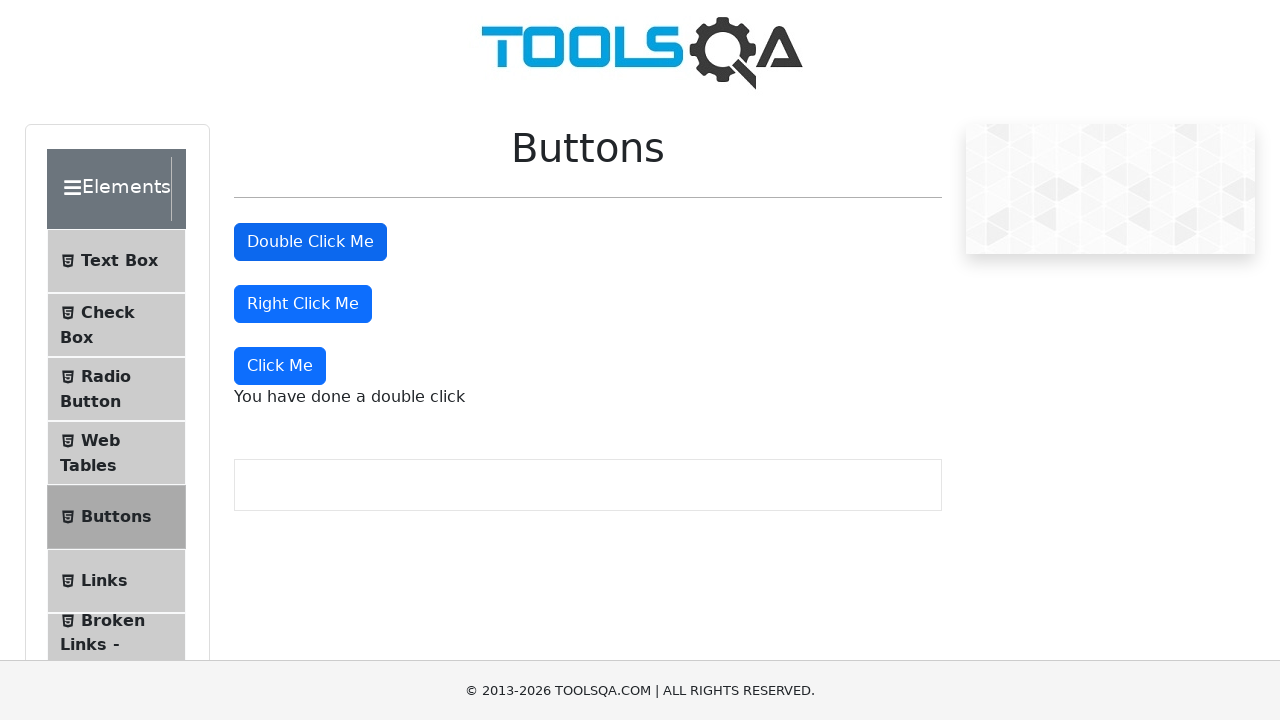

Double-click message appeared
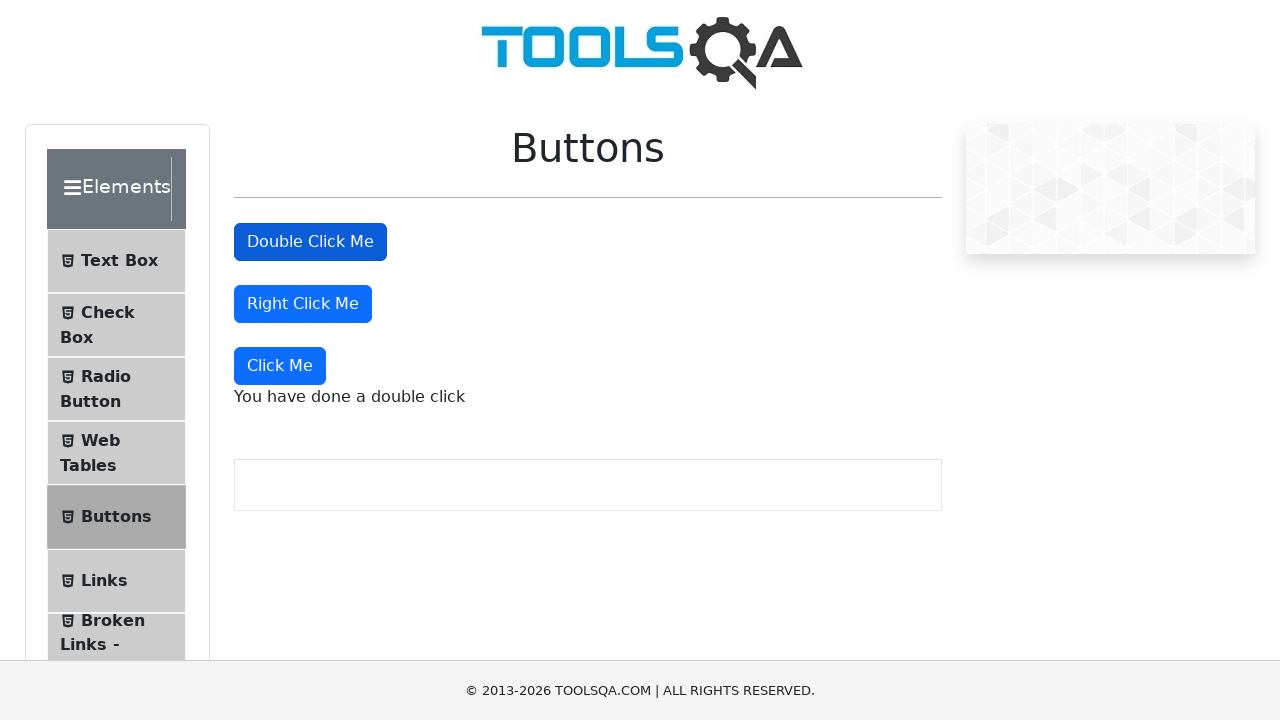

Right-clicked the right-click button at (303, 304) on #rightClickBtn
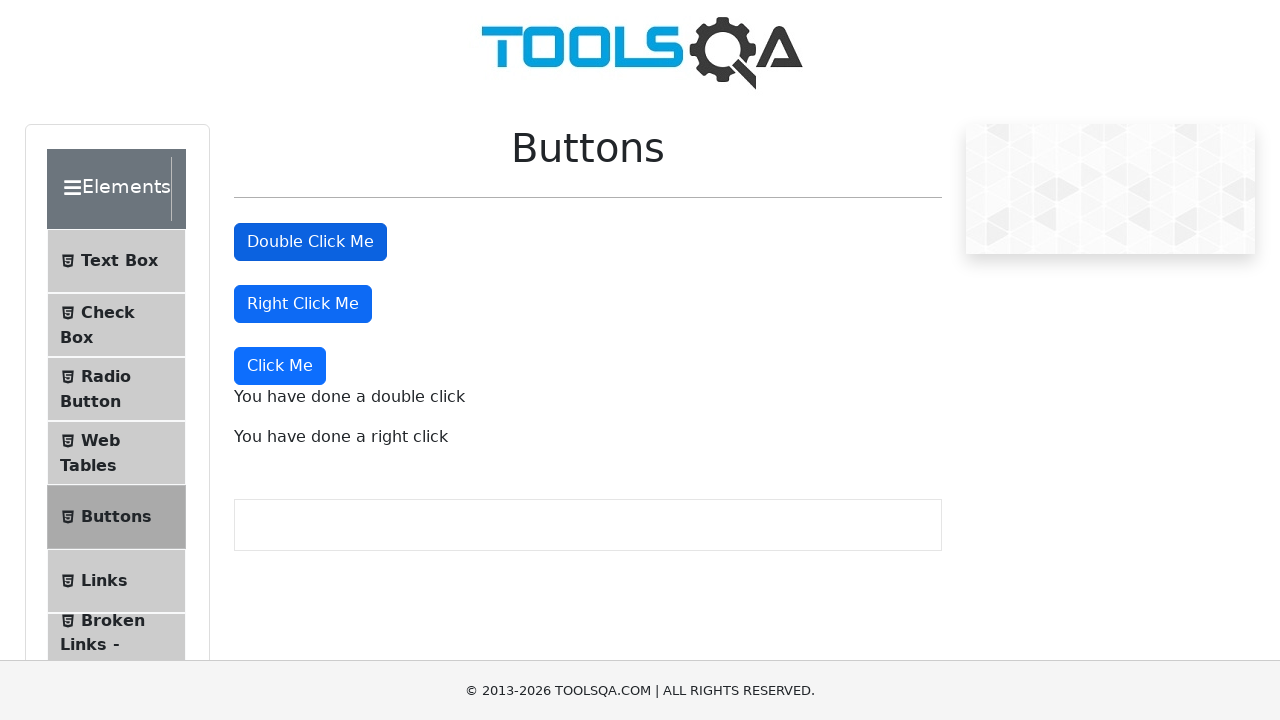

Right-click message appeared
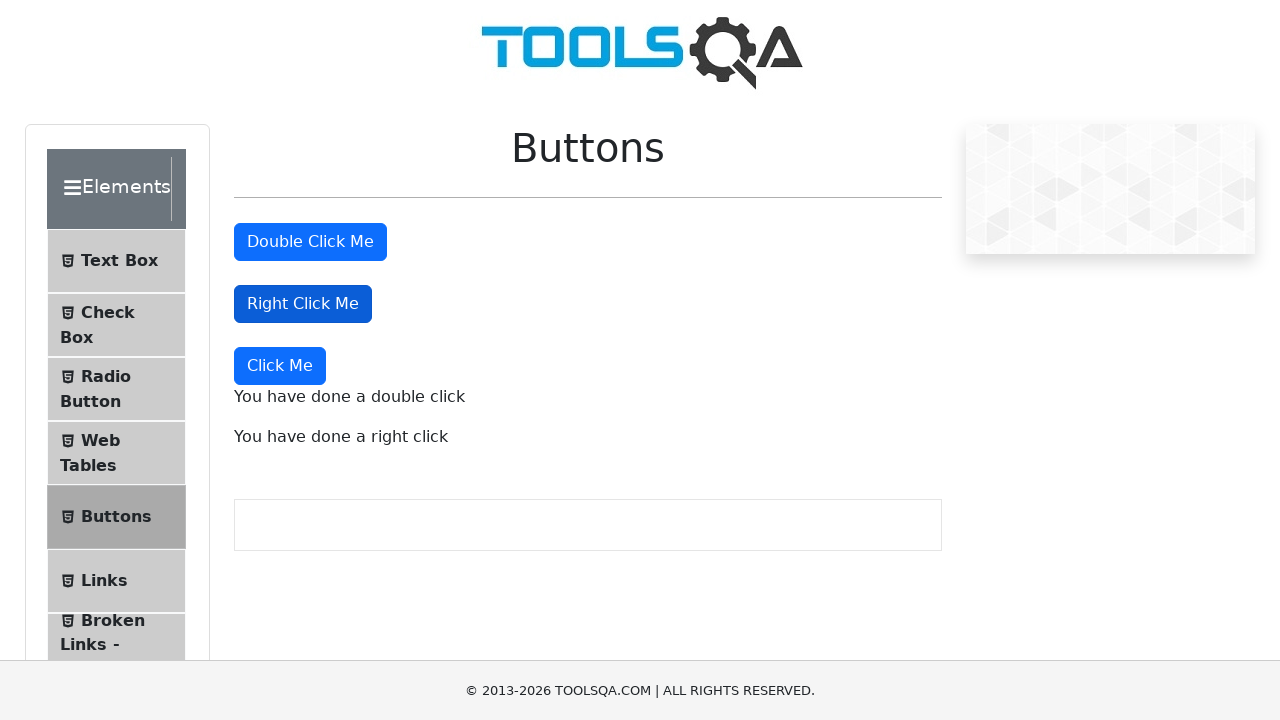

Clicked the dynamic click button at (280, 366) on internal:role=button >> nth=-1
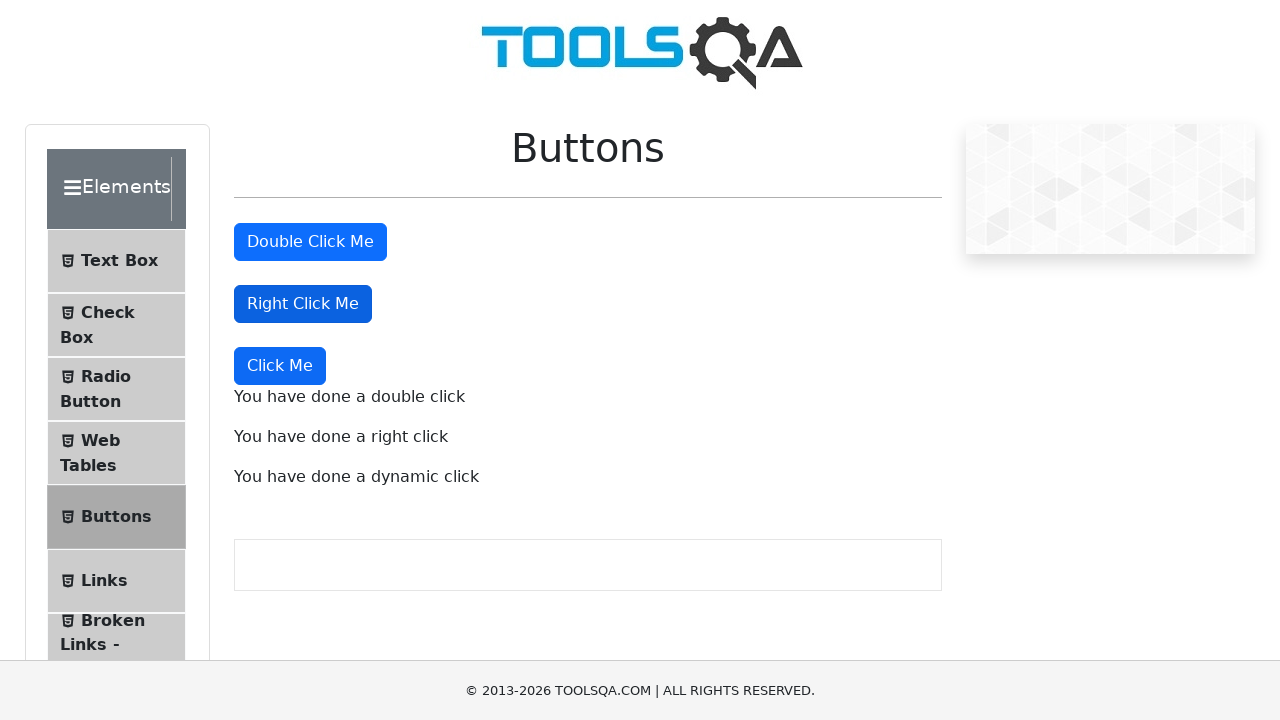

Dynamic click message appeared
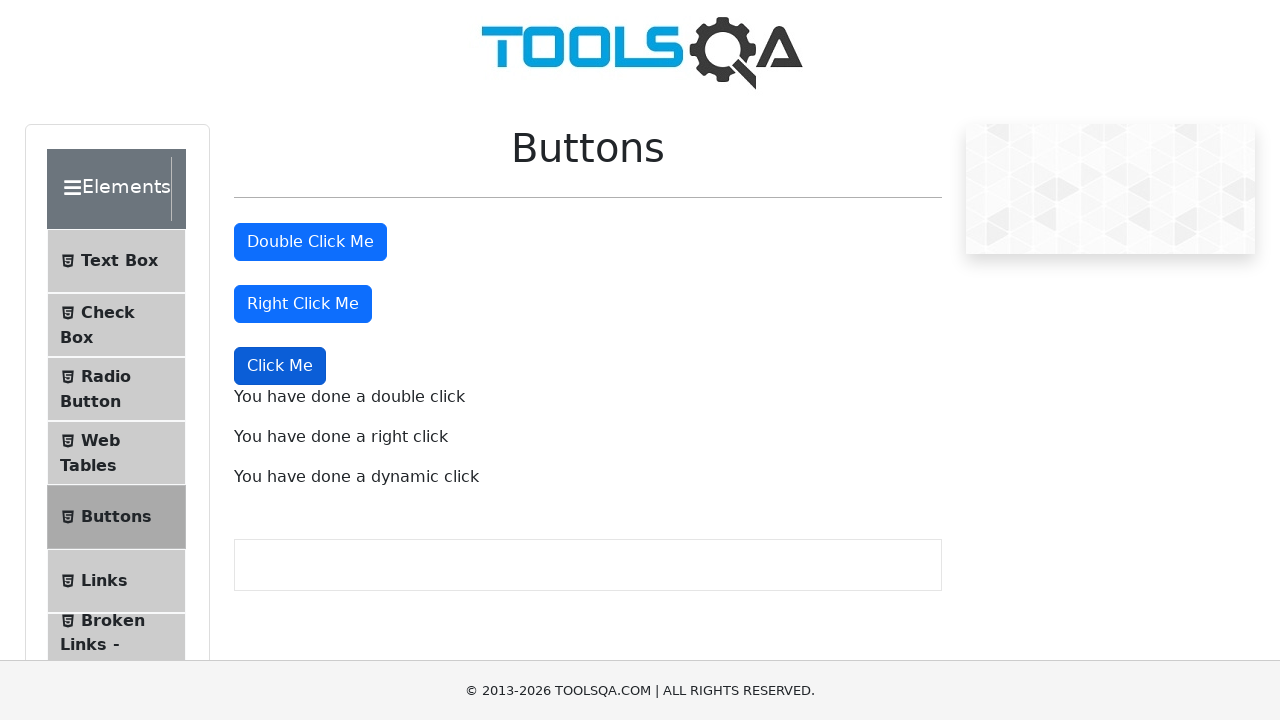

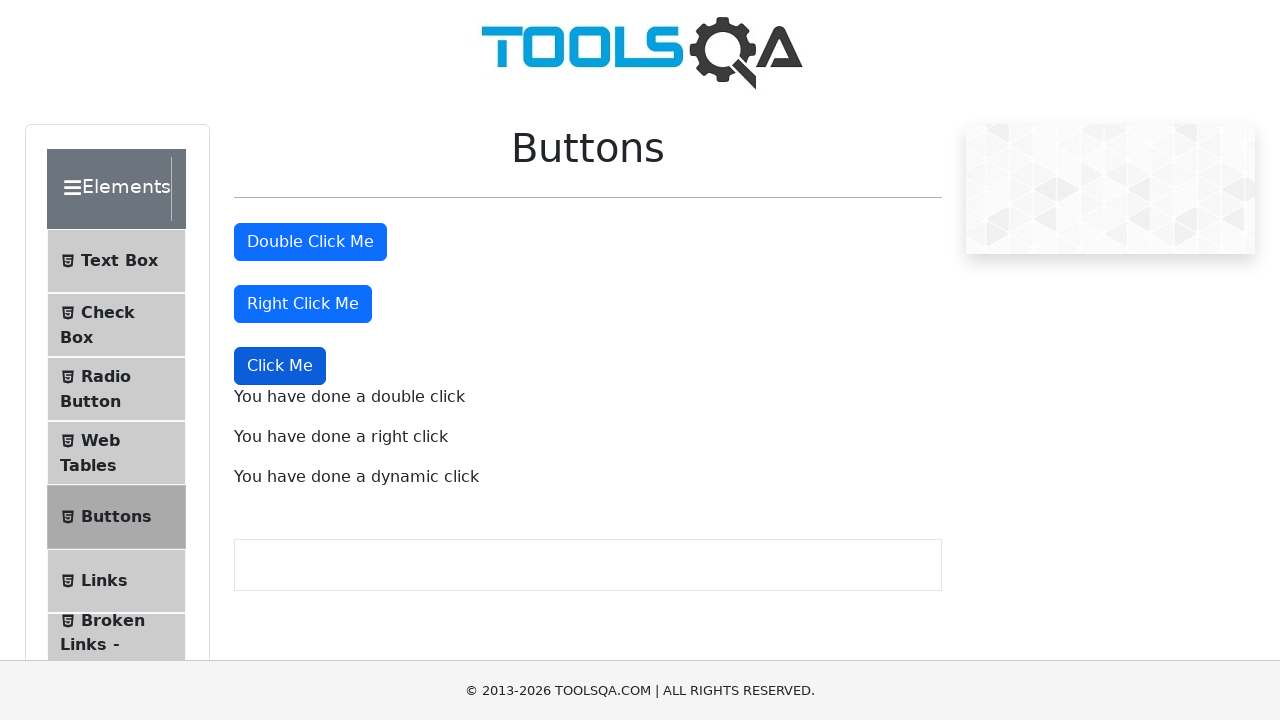